Tests dynamic loading where an element is hidden on the page initially. Clicks a start button and waits for the hidden element to become visible, then verifies the displayed text.

Starting URL: http://the-internet.herokuapp.com/dynamic_loading/1

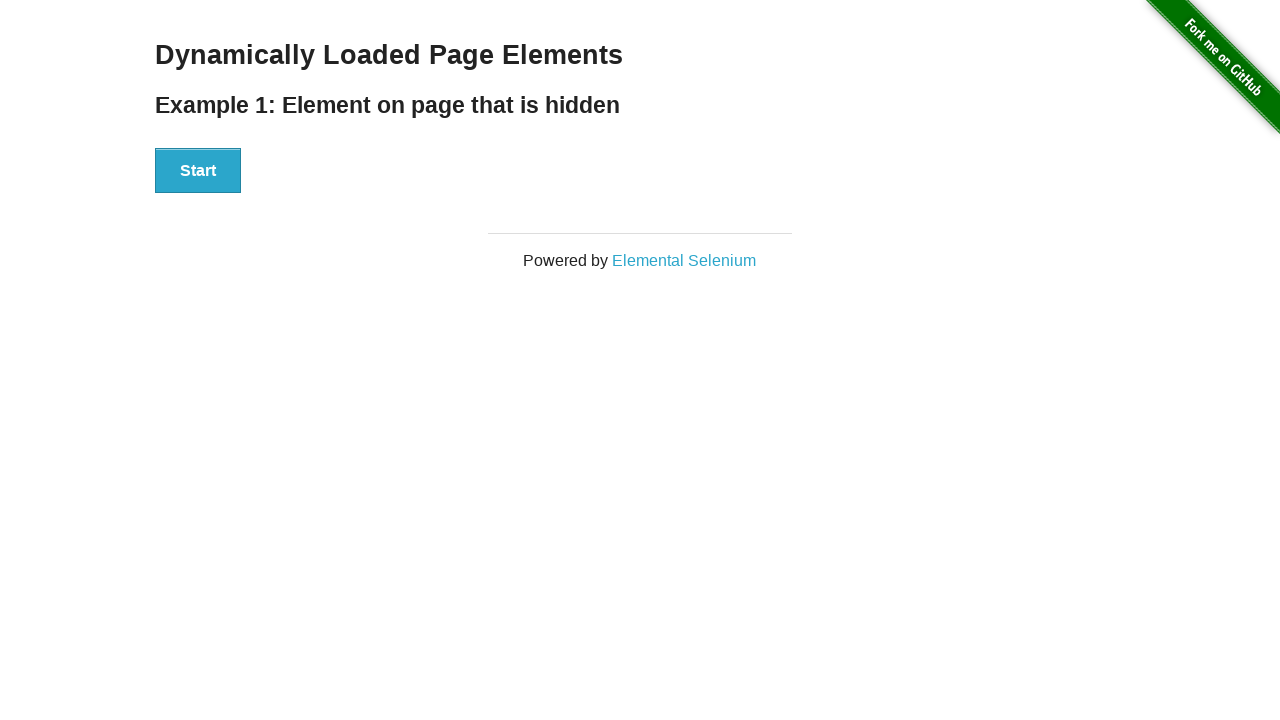

Clicked the Start button to initiate dynamic loading at (198, 171) on #start button
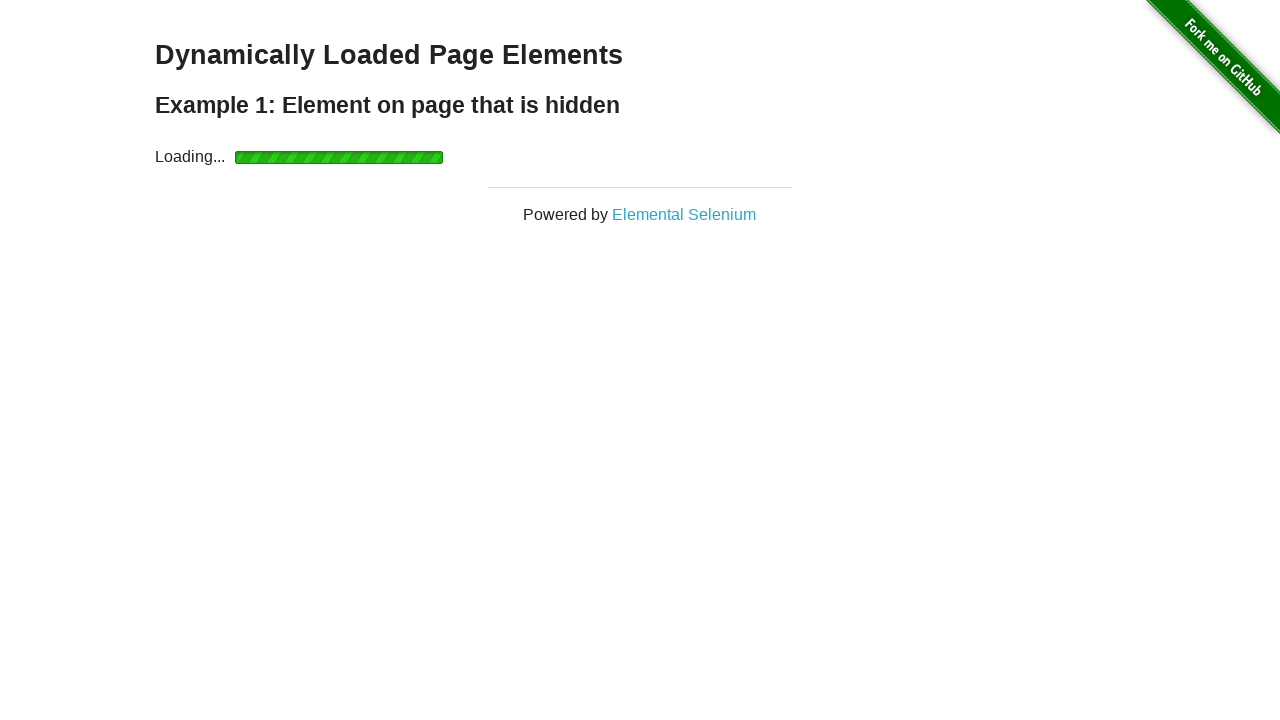

Waited for the finish element to become visible
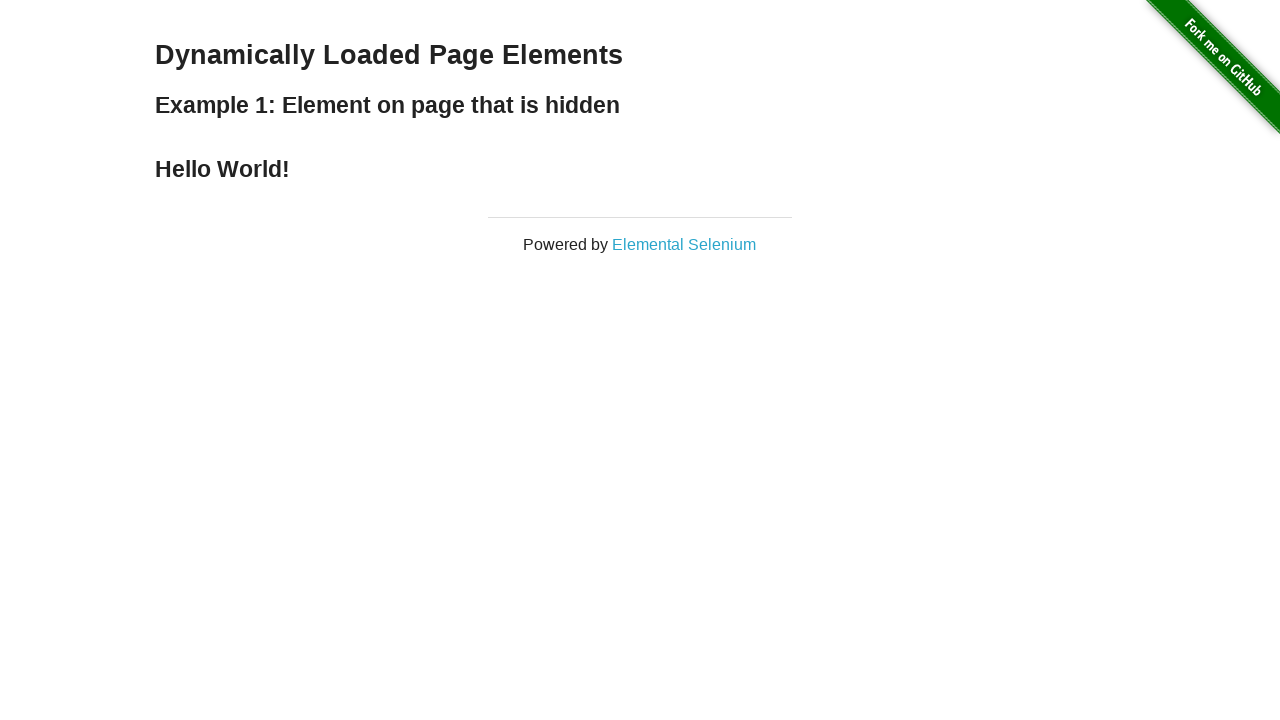

Verified that the finish element displays 'Hello World!' text
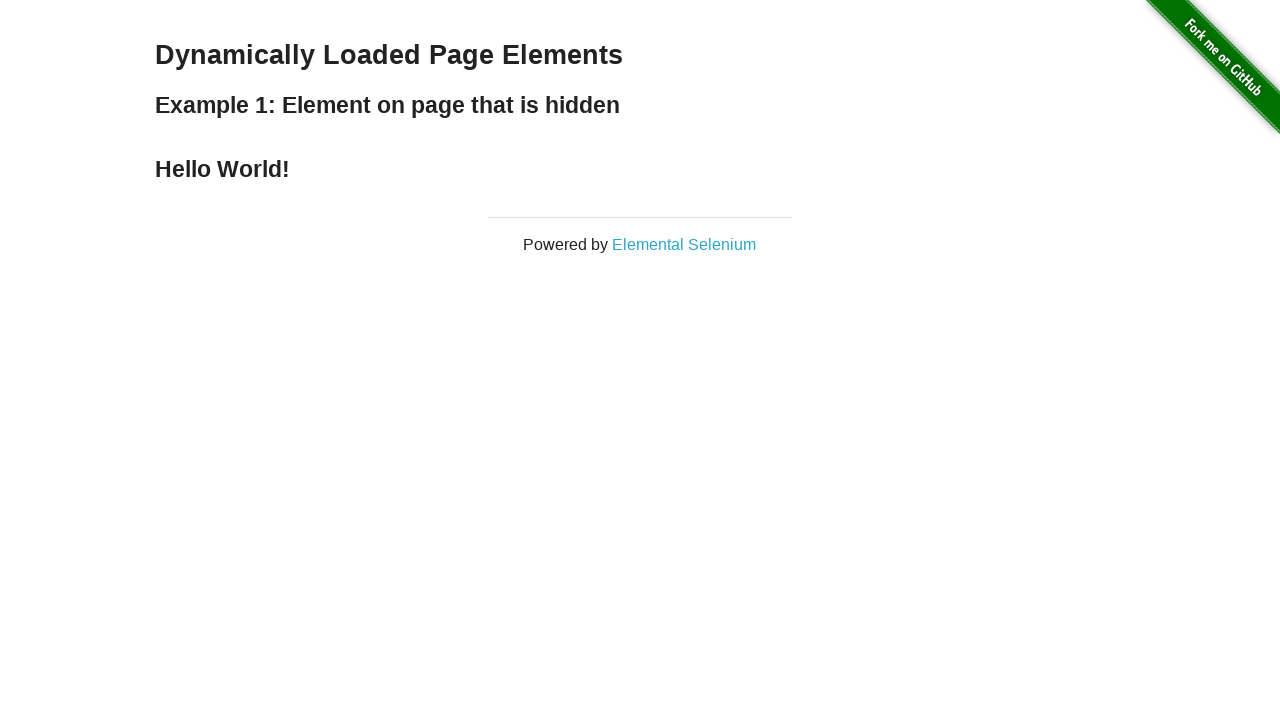

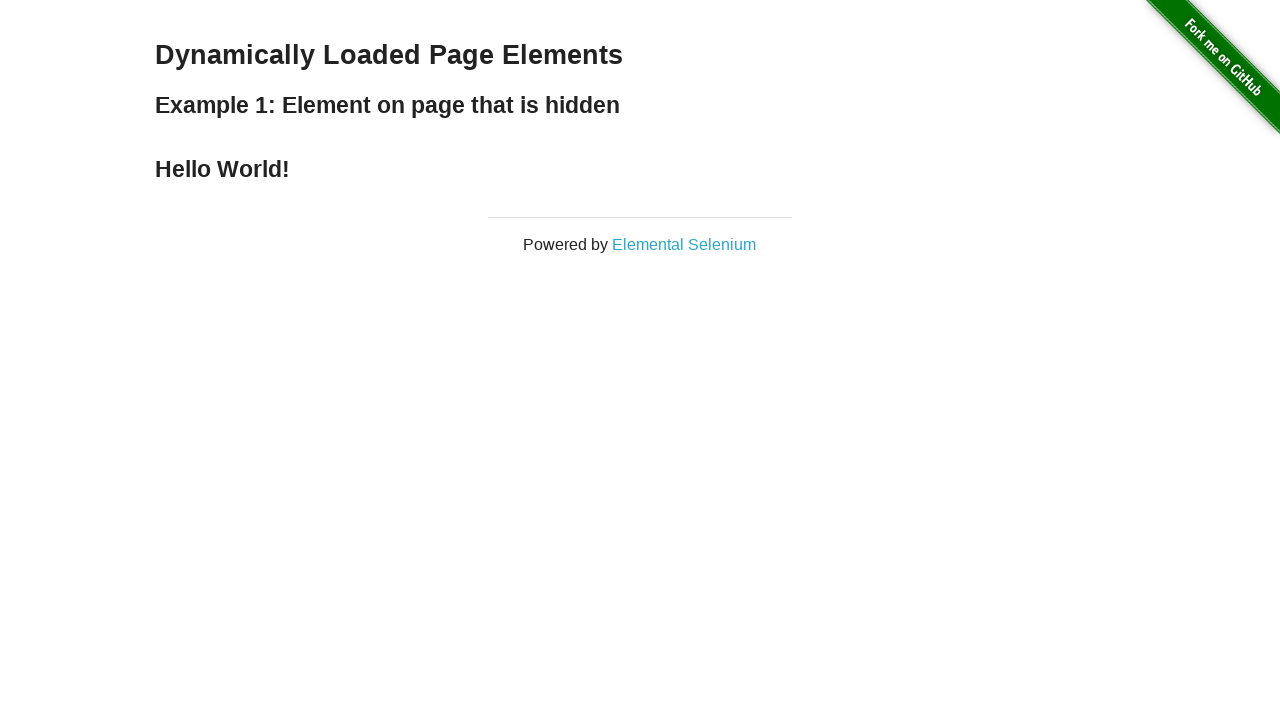